Tests that all 17 products are displayed on the shop page by scrolling to the bottom and waiting for products to load

Starting URL: https://test-shop.qa.studio/

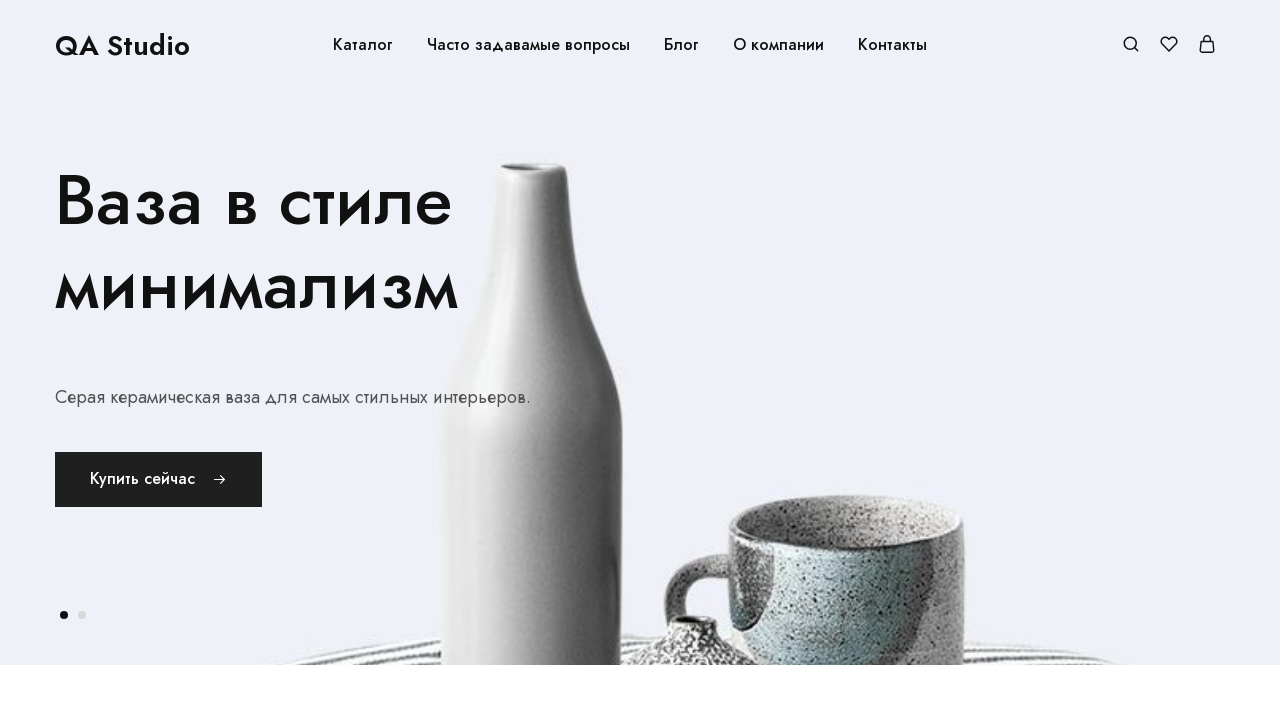

Navigated to shop page
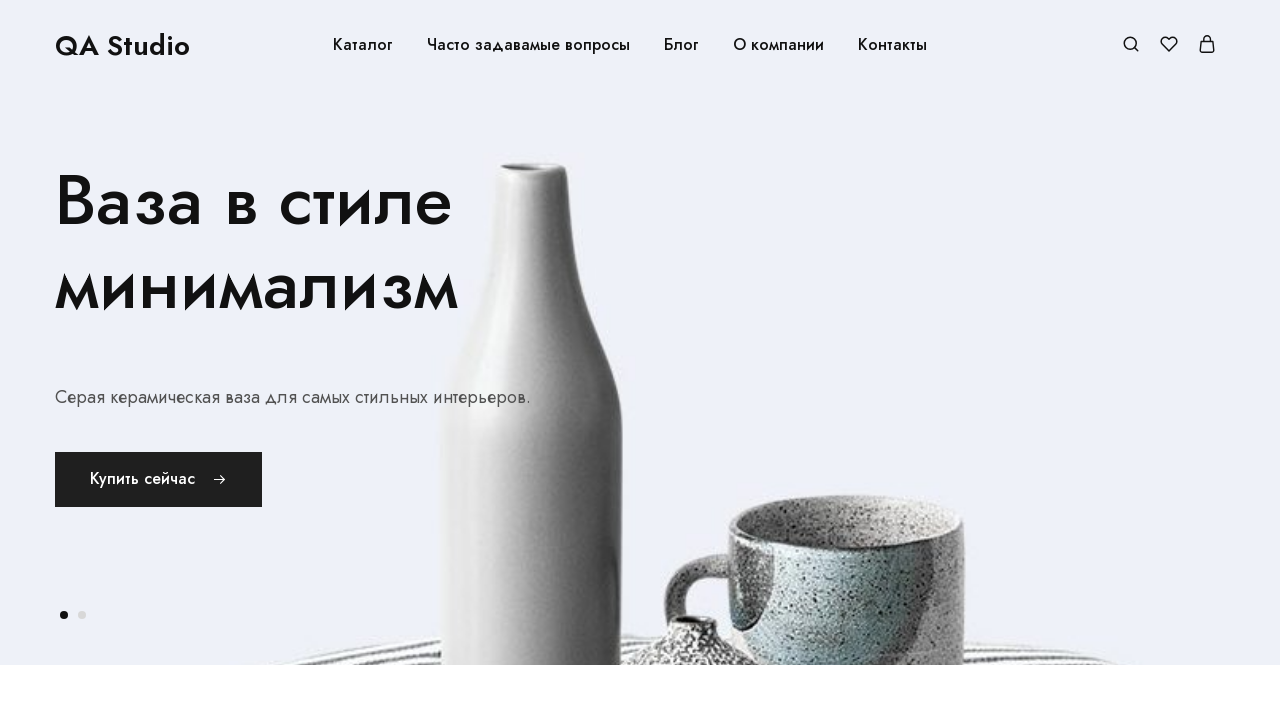

Scrolled to bottom of page to trigger lazy loading
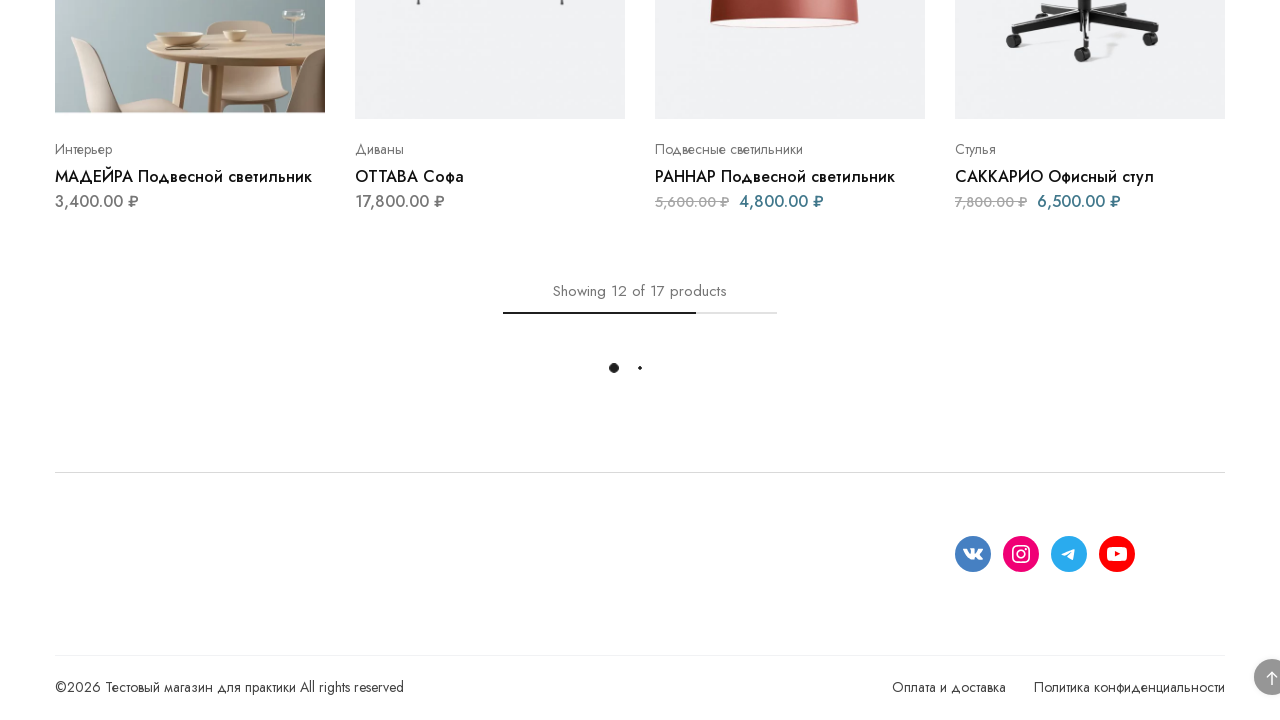

Products count indicator appeared
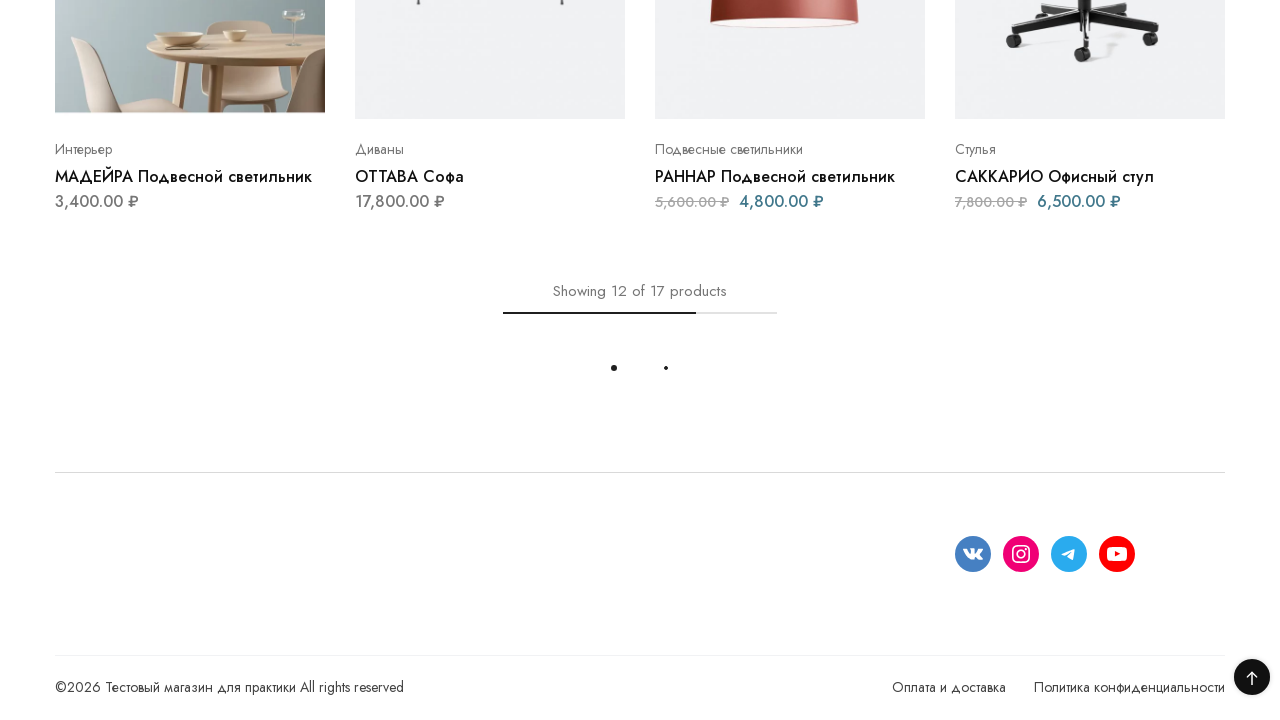

Products count indicator is fully loaded
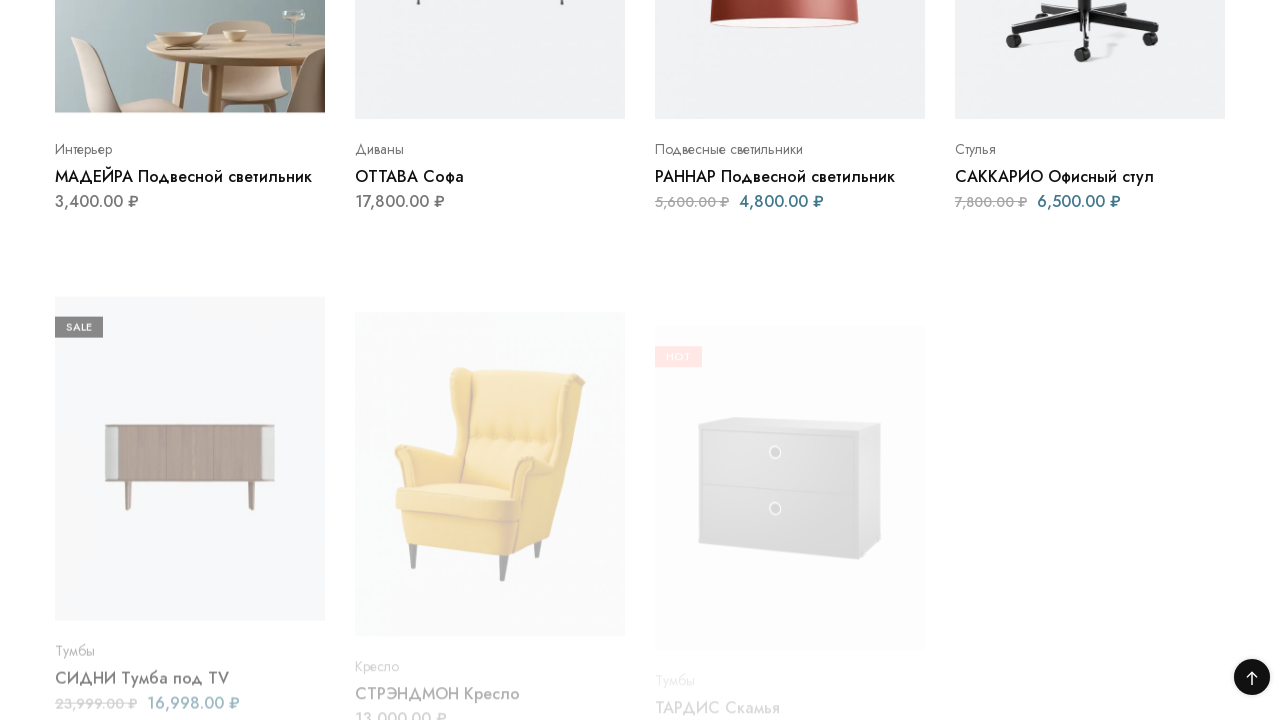

All 17 product items are visible on the shop page
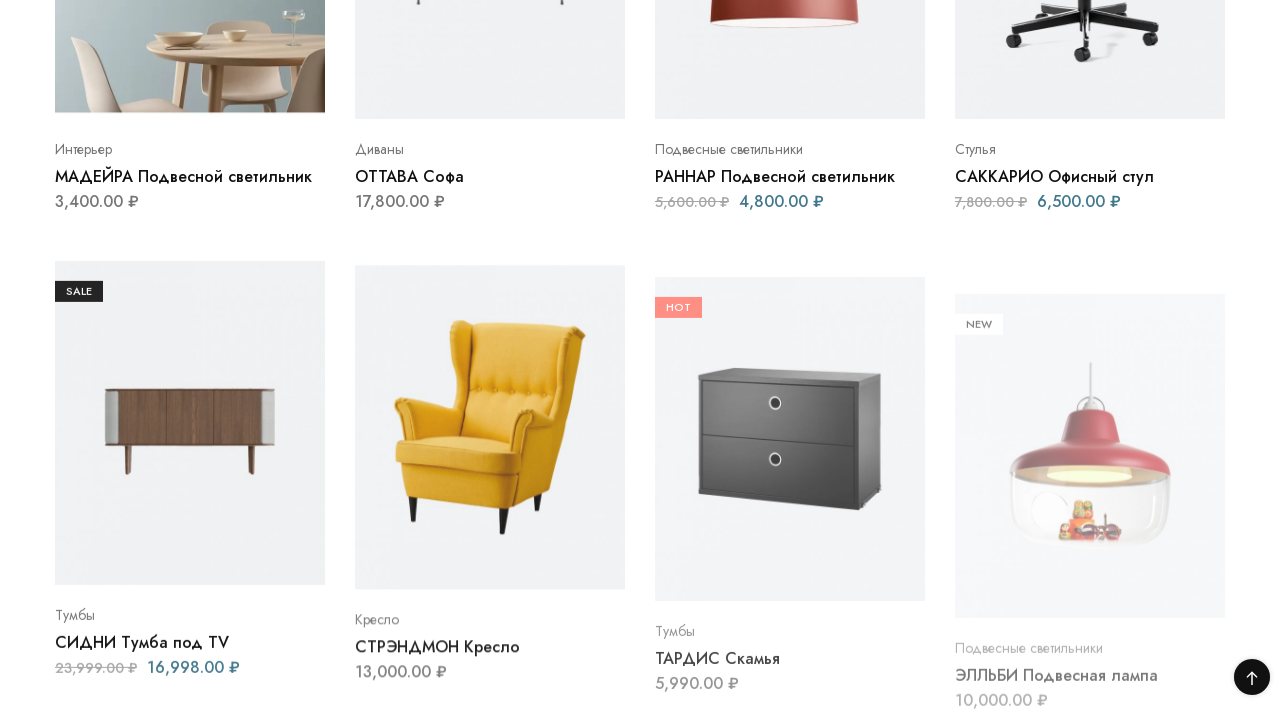

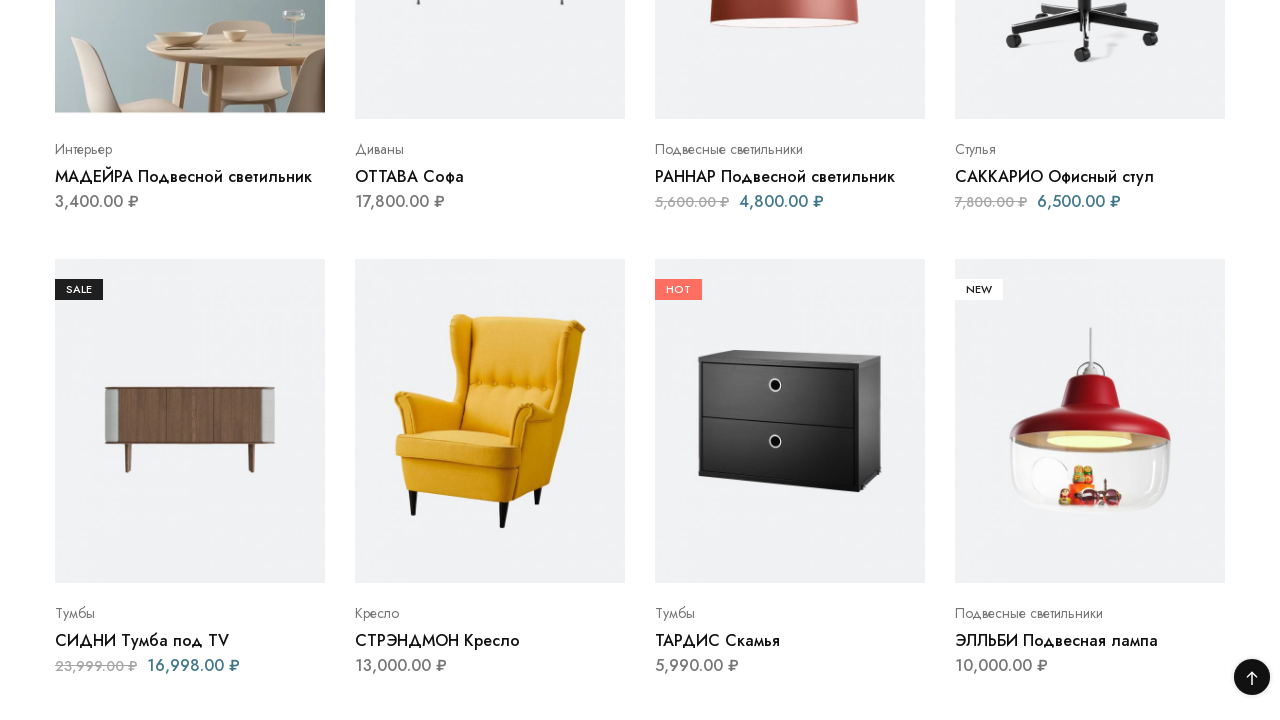